Tests user registration on Para Bank by filling out the registration form with personal and account details

Starting URL: https://parabank.parasoft.com/parabank/index.htm

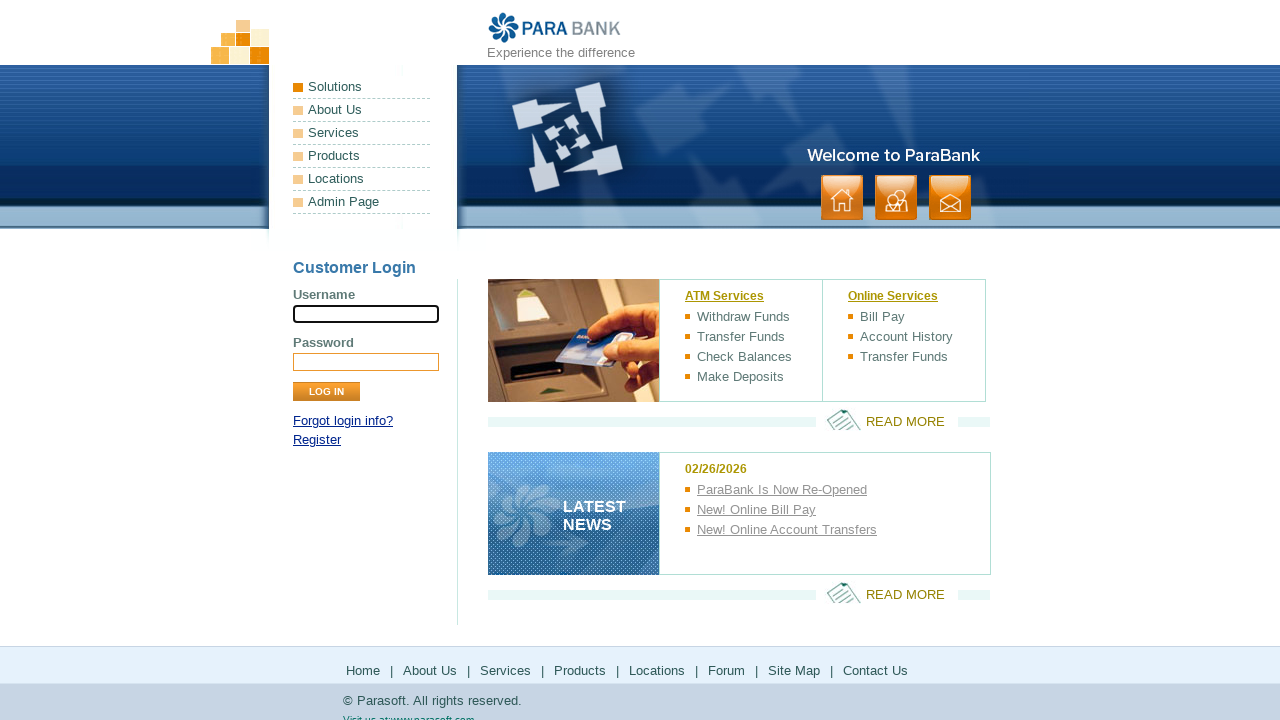

Register link became visible
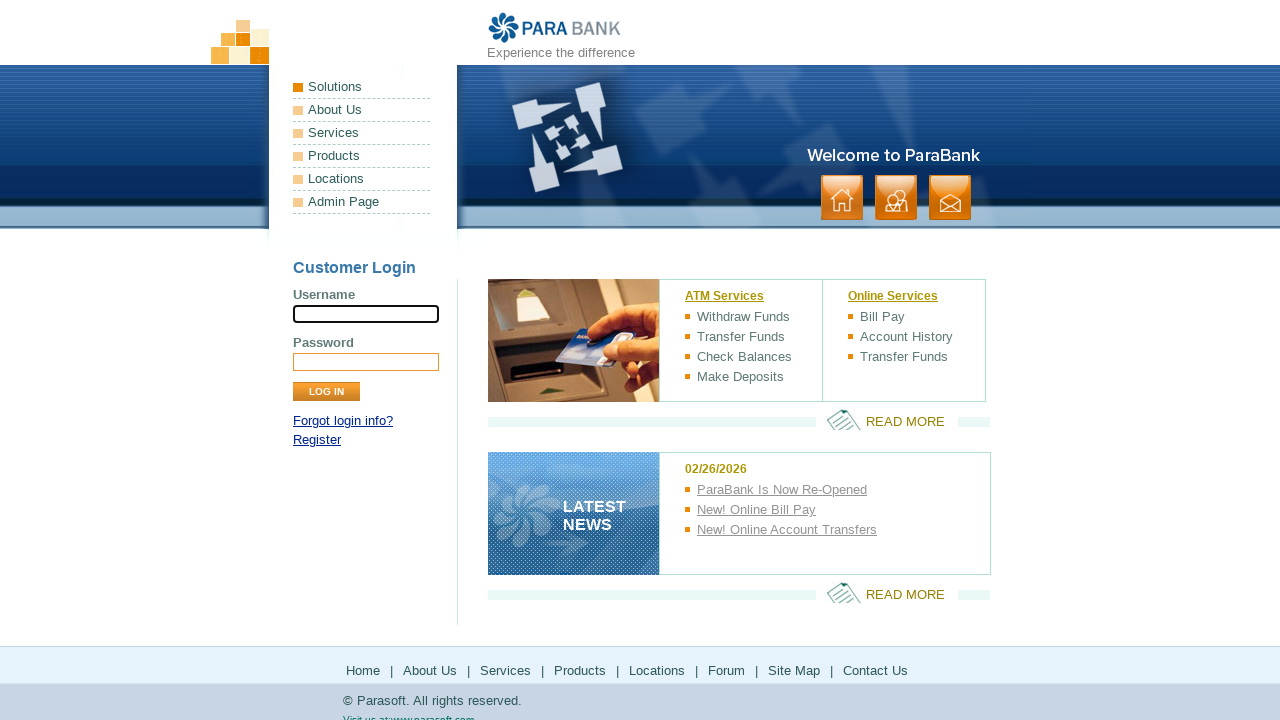

Clicked on Register link at (317, 440) on xpath=//a[text()='Register']
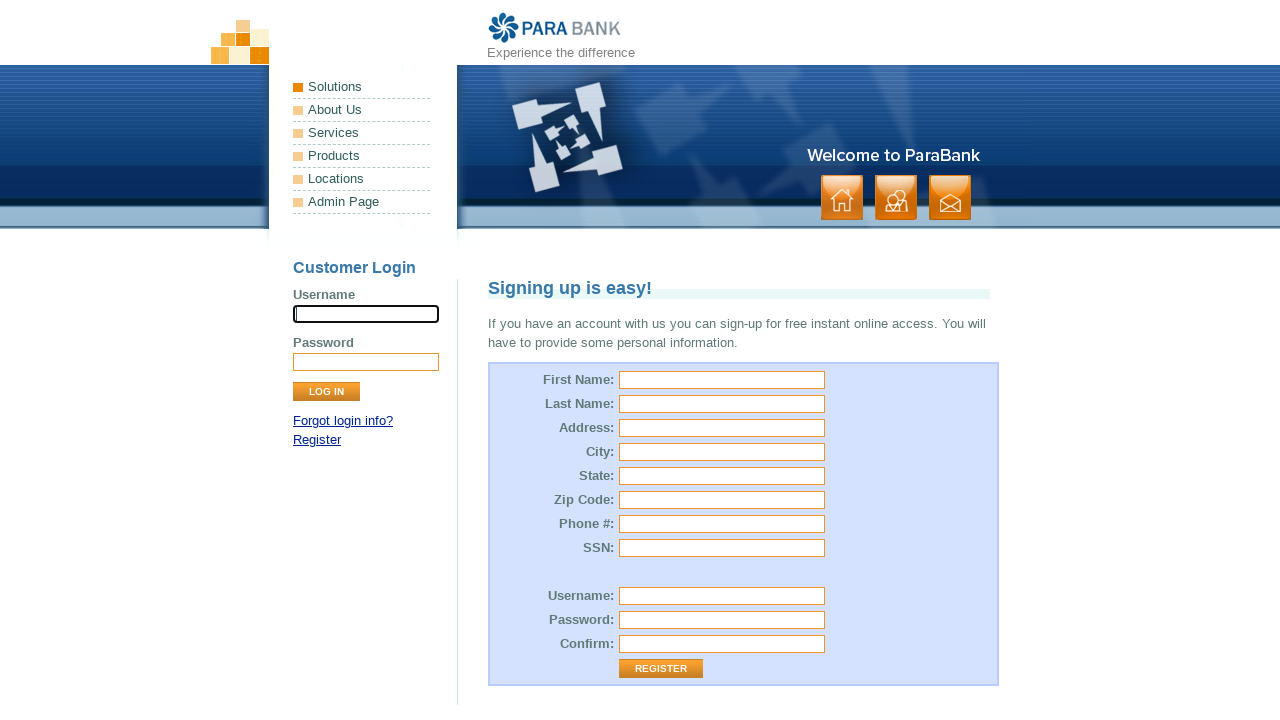

Filled first name field with 'Abhay' on #customer\.firstName
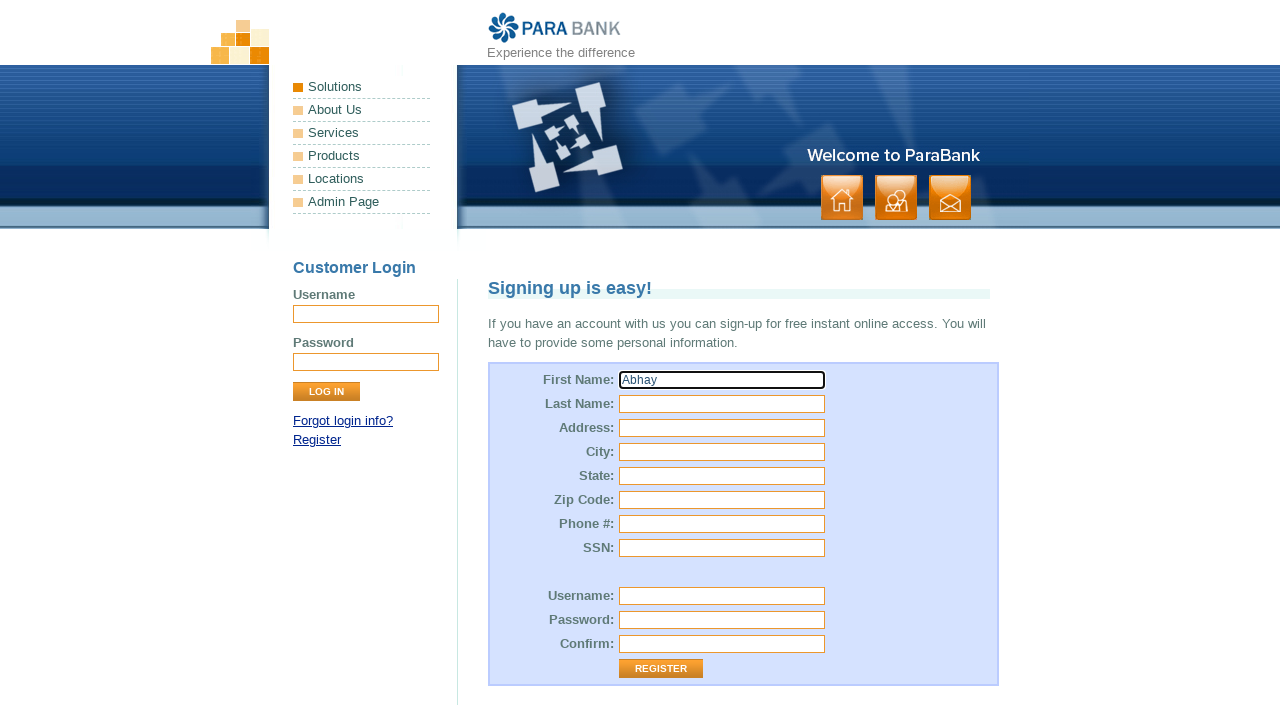

Filled last name field with 'Sharma' on #customer\.lastName
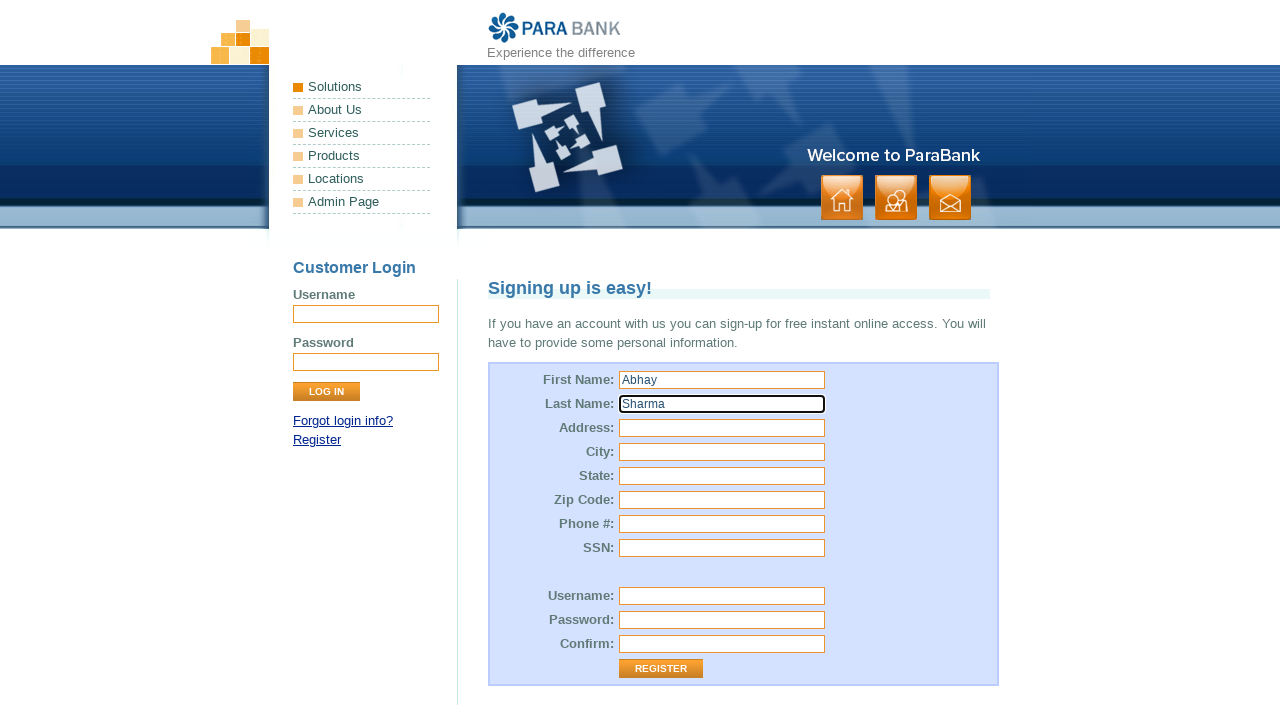

Filled street address with '11 Francis Road' on #customer\.address\.street
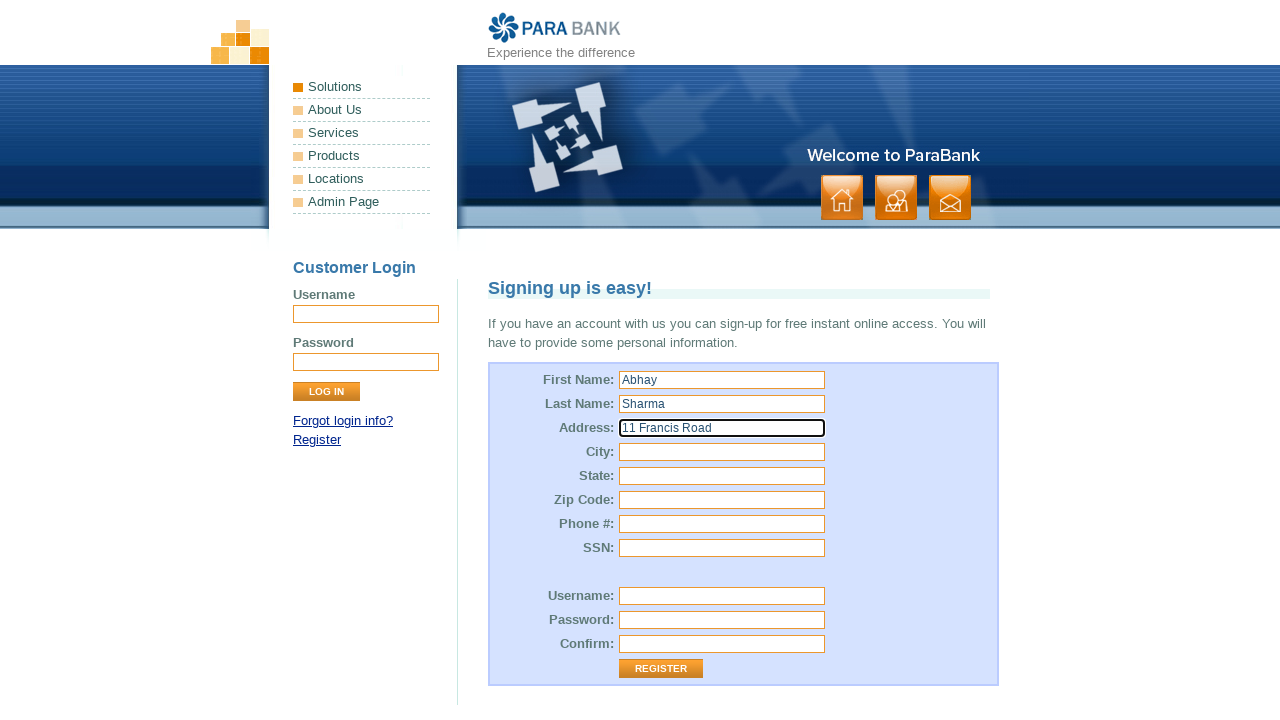

Filled city field with 'London' on #customer\.address\.city
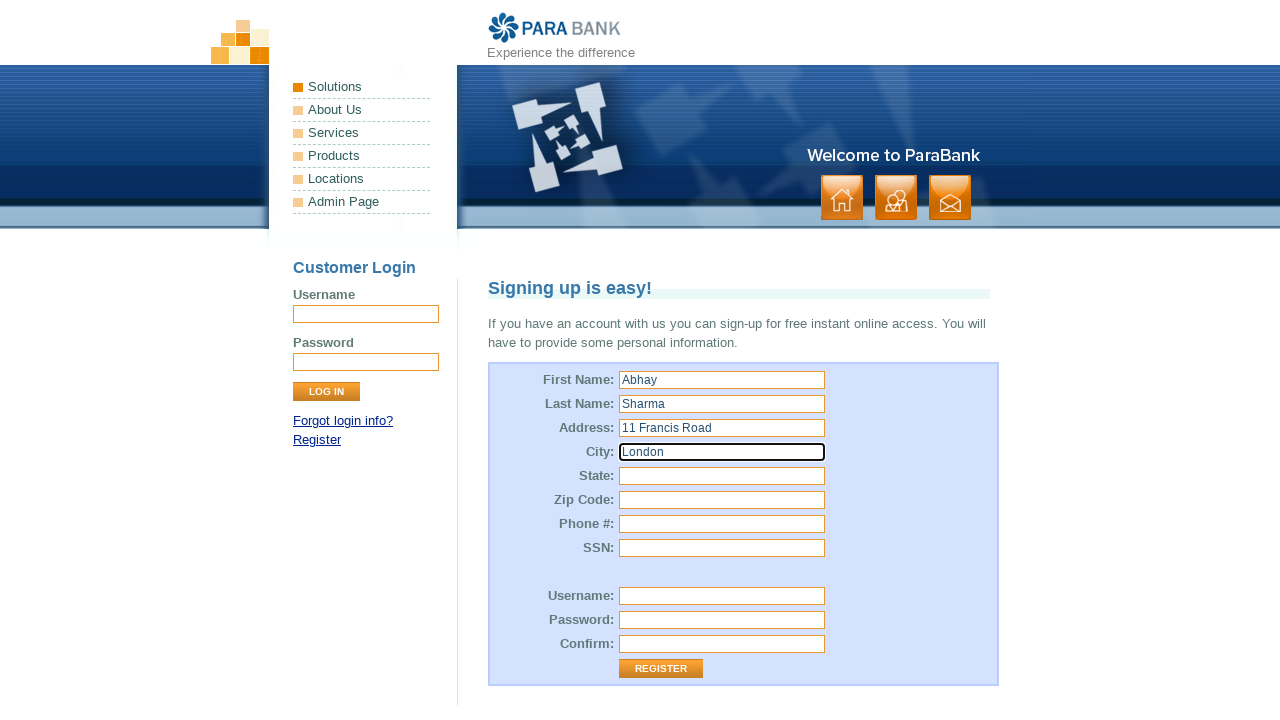

Filled state field with 'United Kingdom' on input[name='customer.address.state']
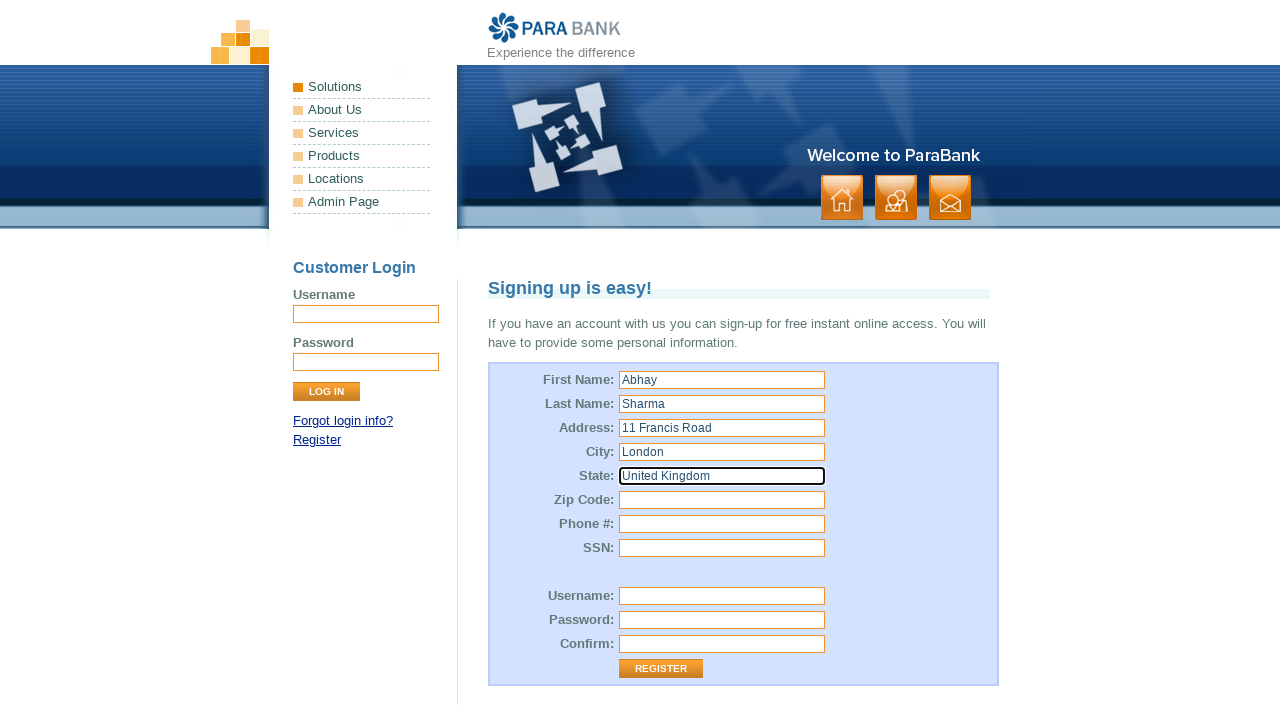

Filled zip code field with 'HA1 2QZ' on #customer\.address\.zipCode
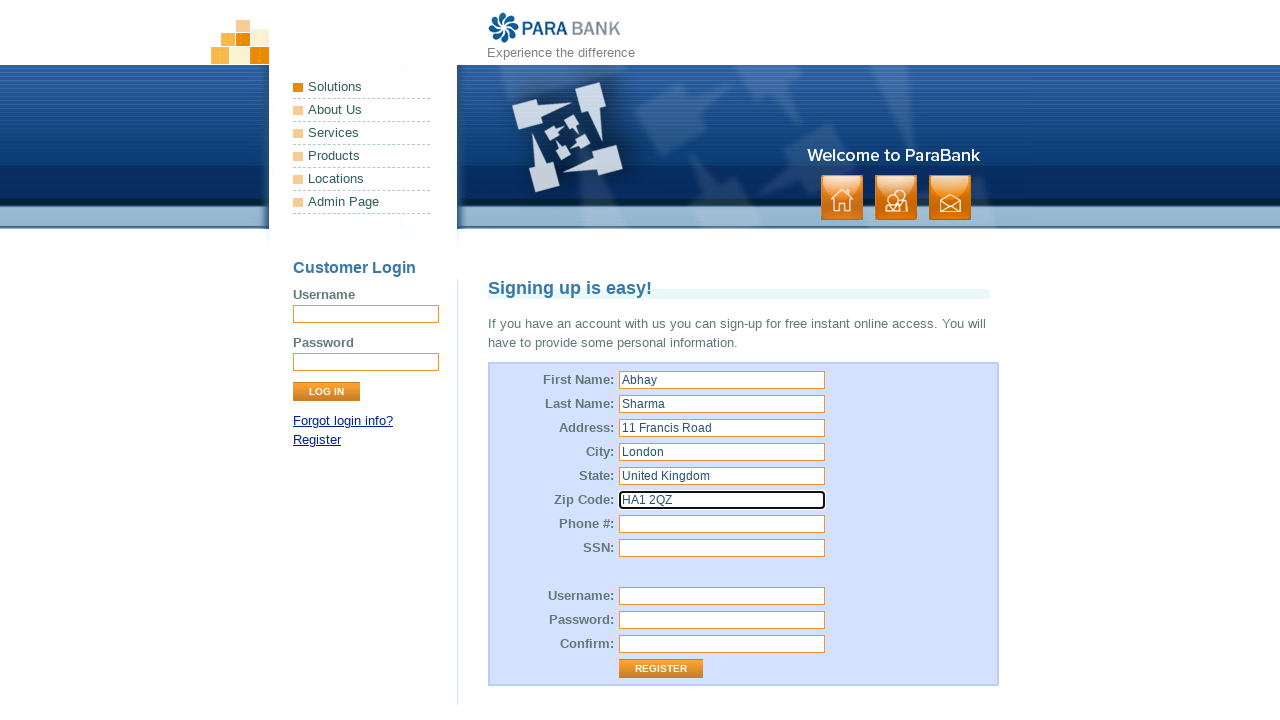

Filled phone number field with '12345678' on #customer\.phoneNumber
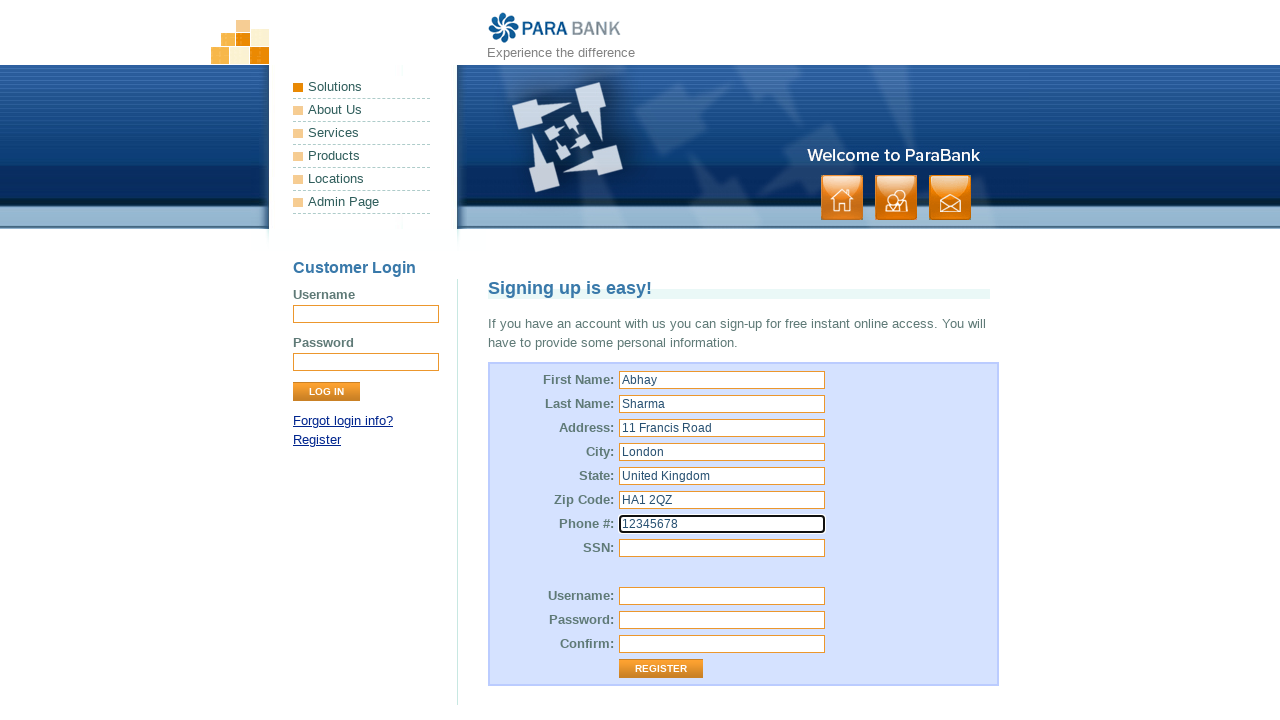

Filled SSN field with 'ssn001' on #customer\.ssn
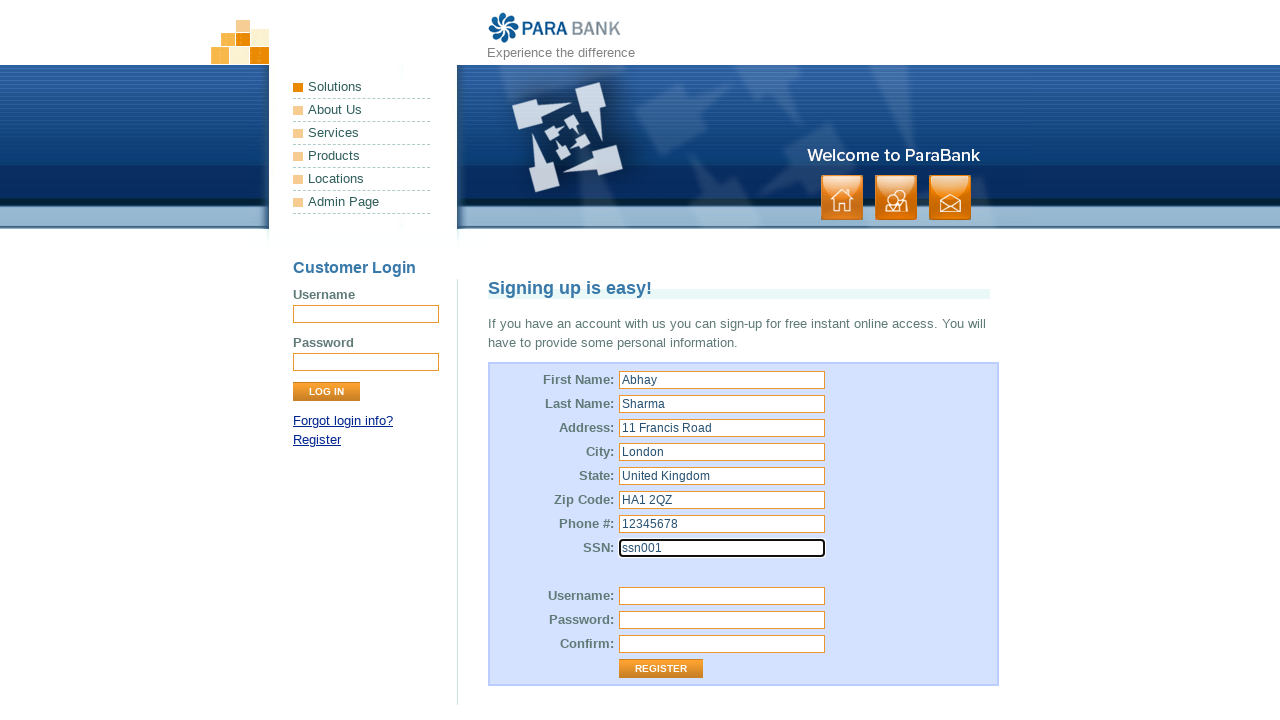

Filled username field with 'Nidhi123' on #customer\.username
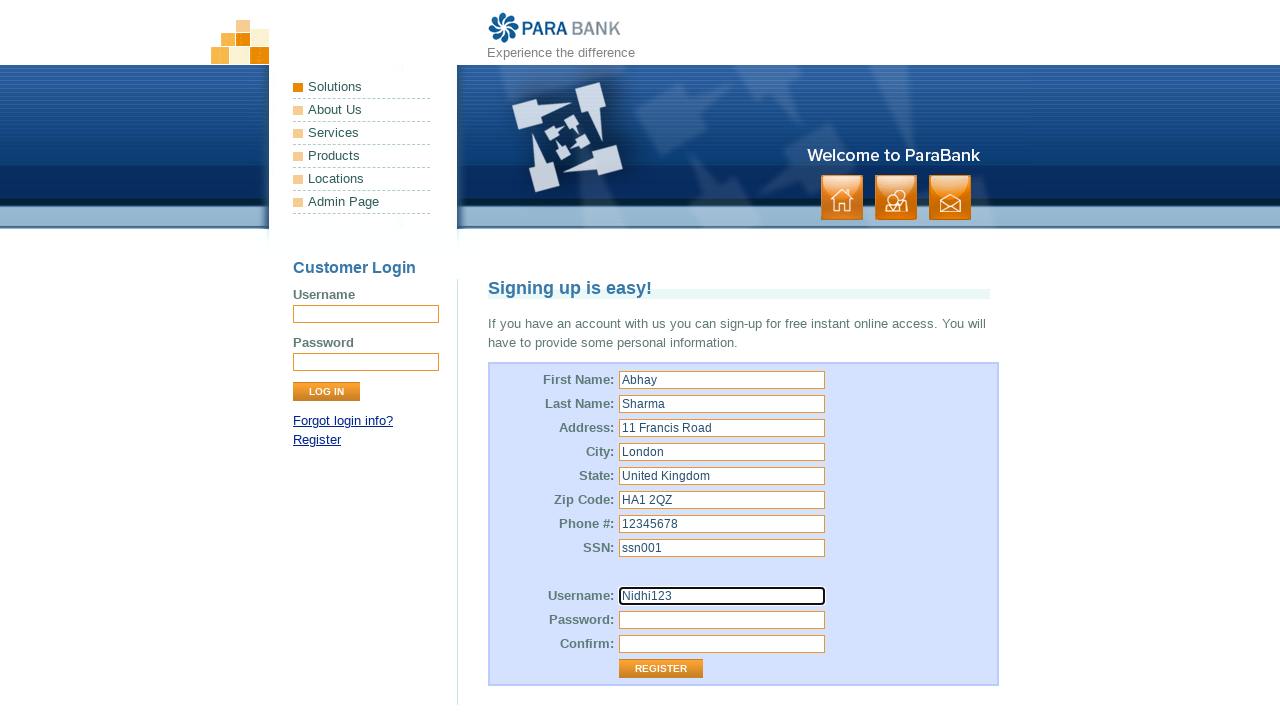

Filled password field with '123456789' on #customer\.password
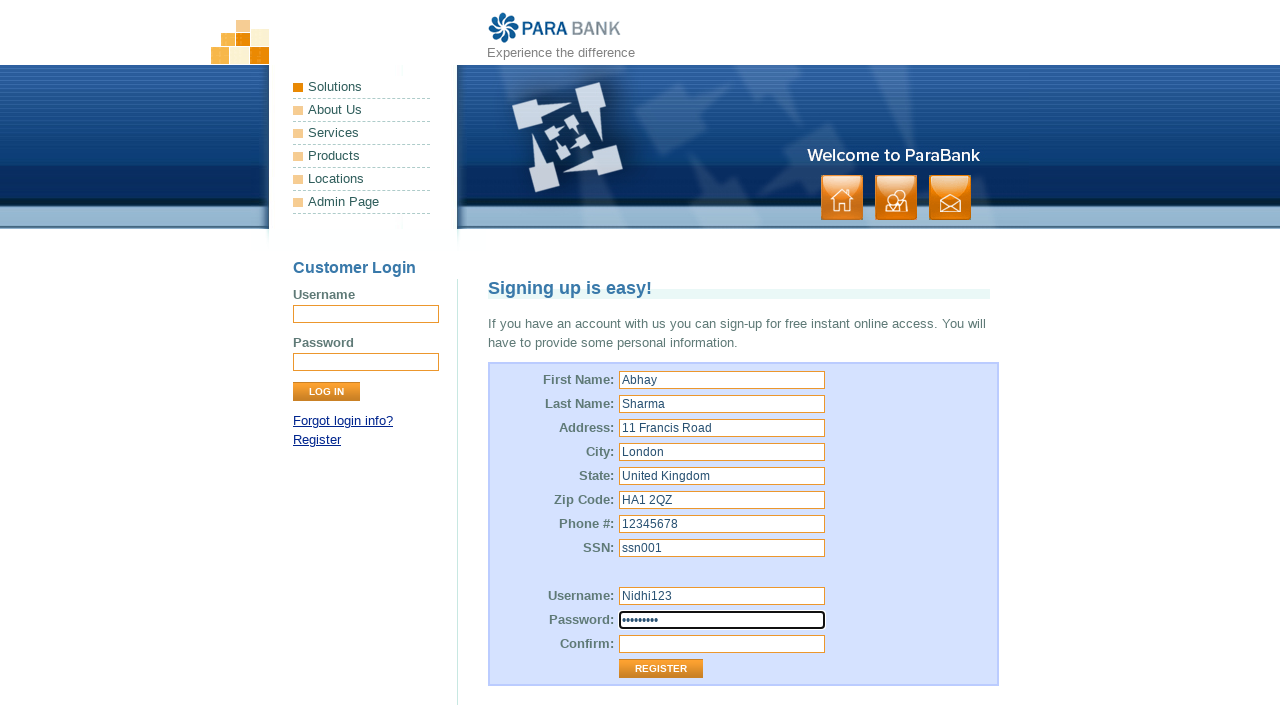

Filled repeated password field with '123456789' on #repeatedPassword
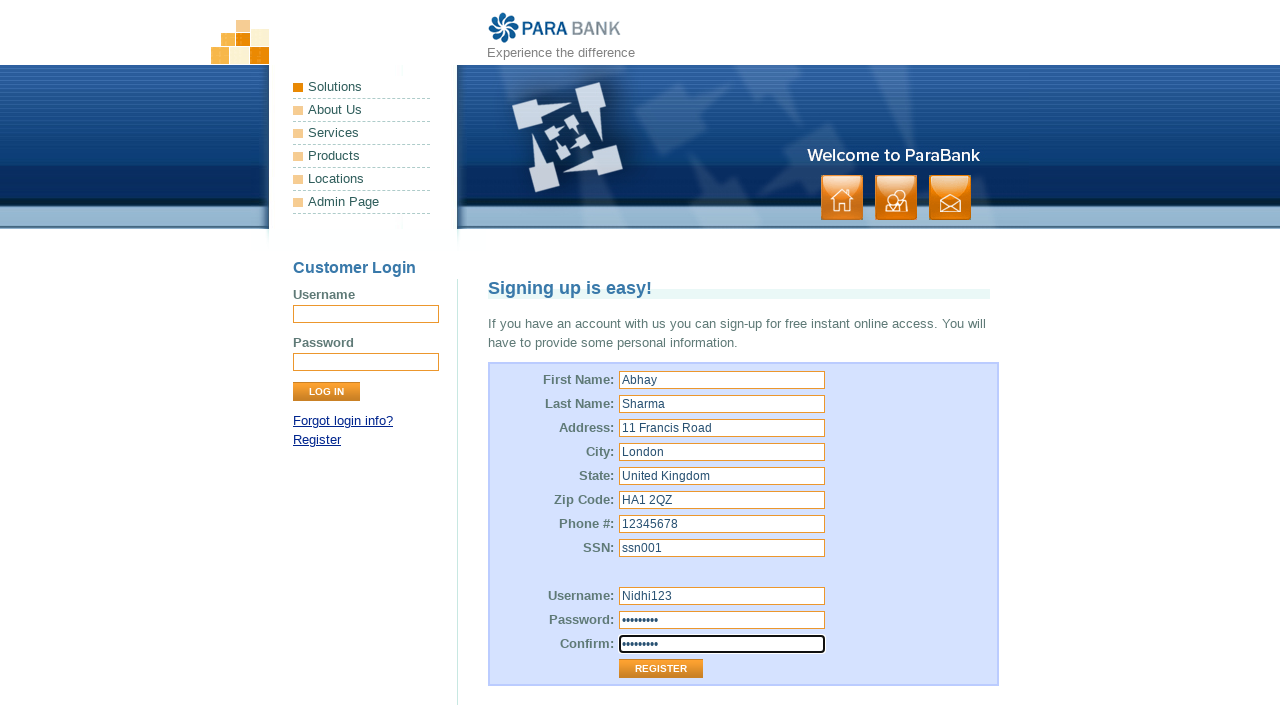

Clicked Register button to submit registration form at (661, 669) on input.button[value='Register']
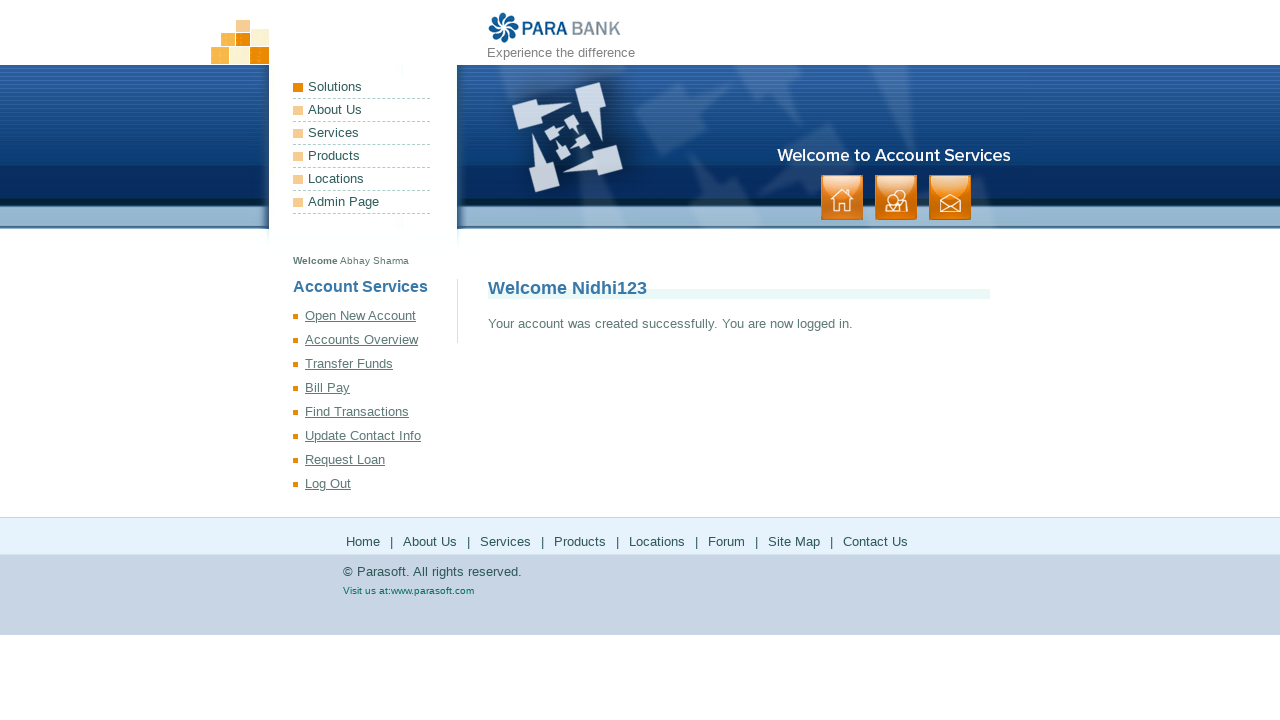

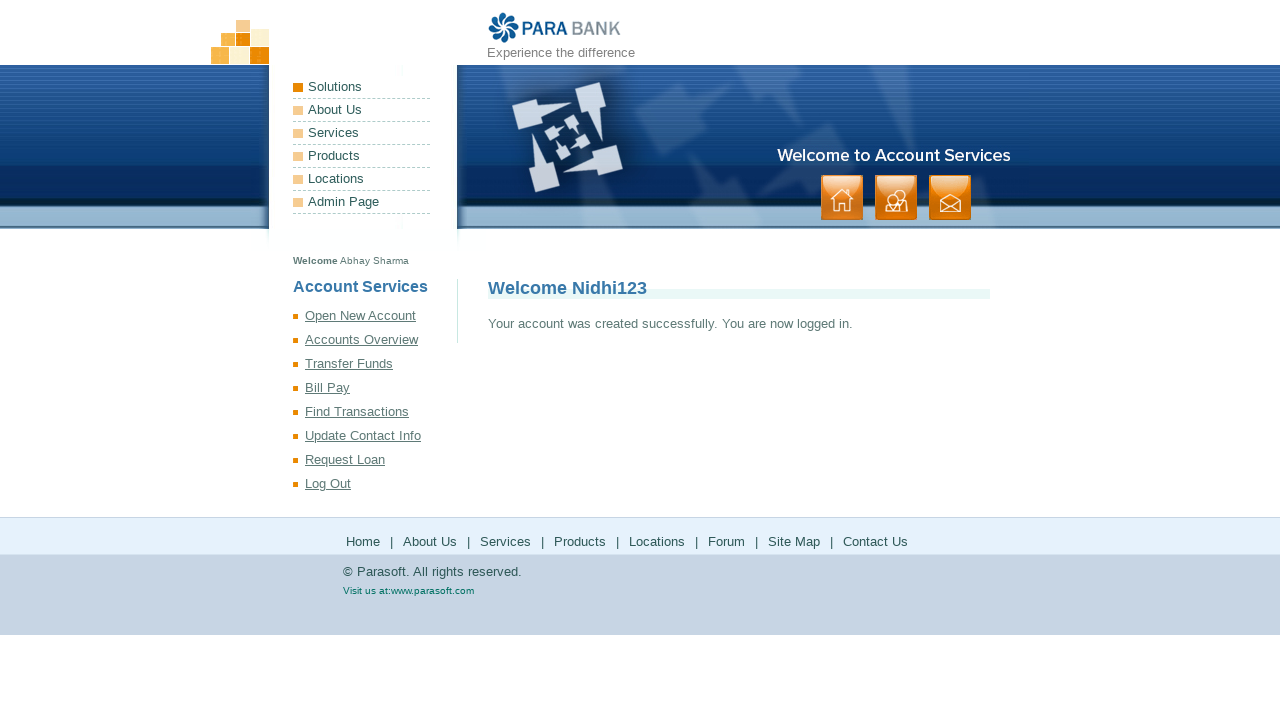